Tests JavaScript prompt box interaction by clicking a button to trigger a prompt alert, entering text into the prompt, dismissing it, and verifying the result is displayed on the page.

Starting URL: https://www.leafground.com/alert.xhtml

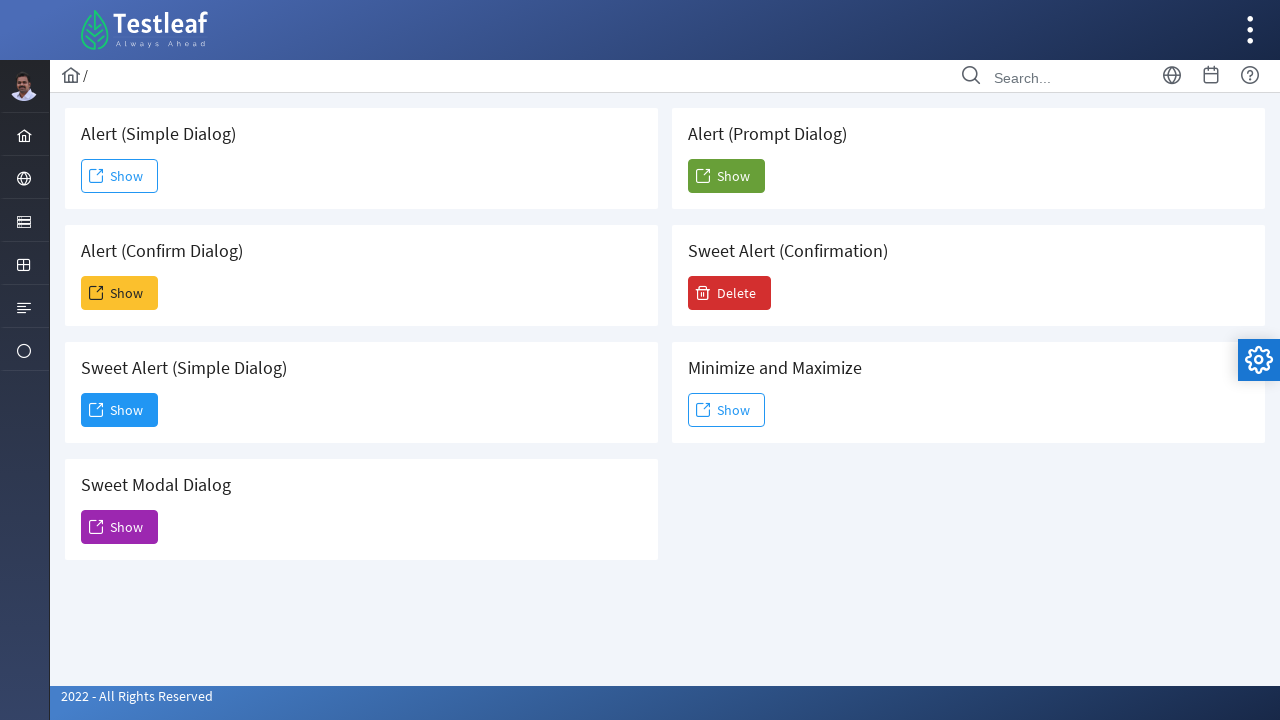

Set up dialog handler for prompt interaction
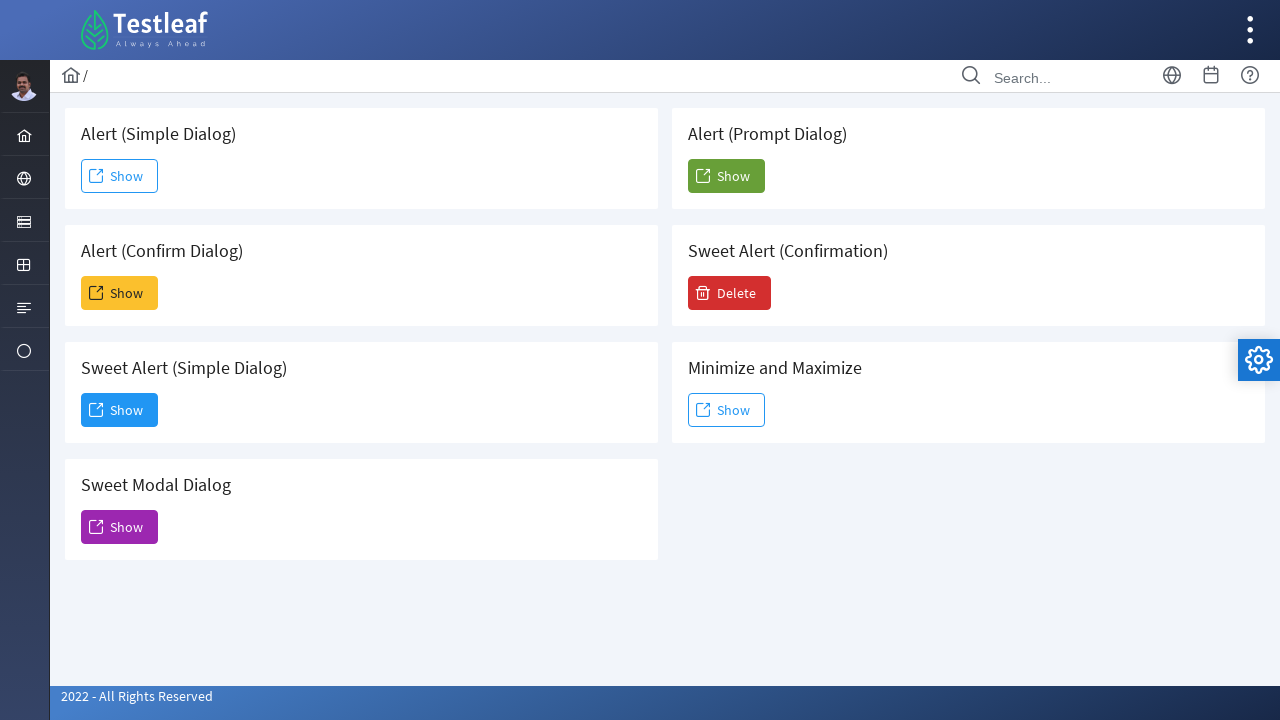

Clicked the 5th Show button to trigger prompt alert at (726, 176) on xpath=(//span[text()='Show'])[5]
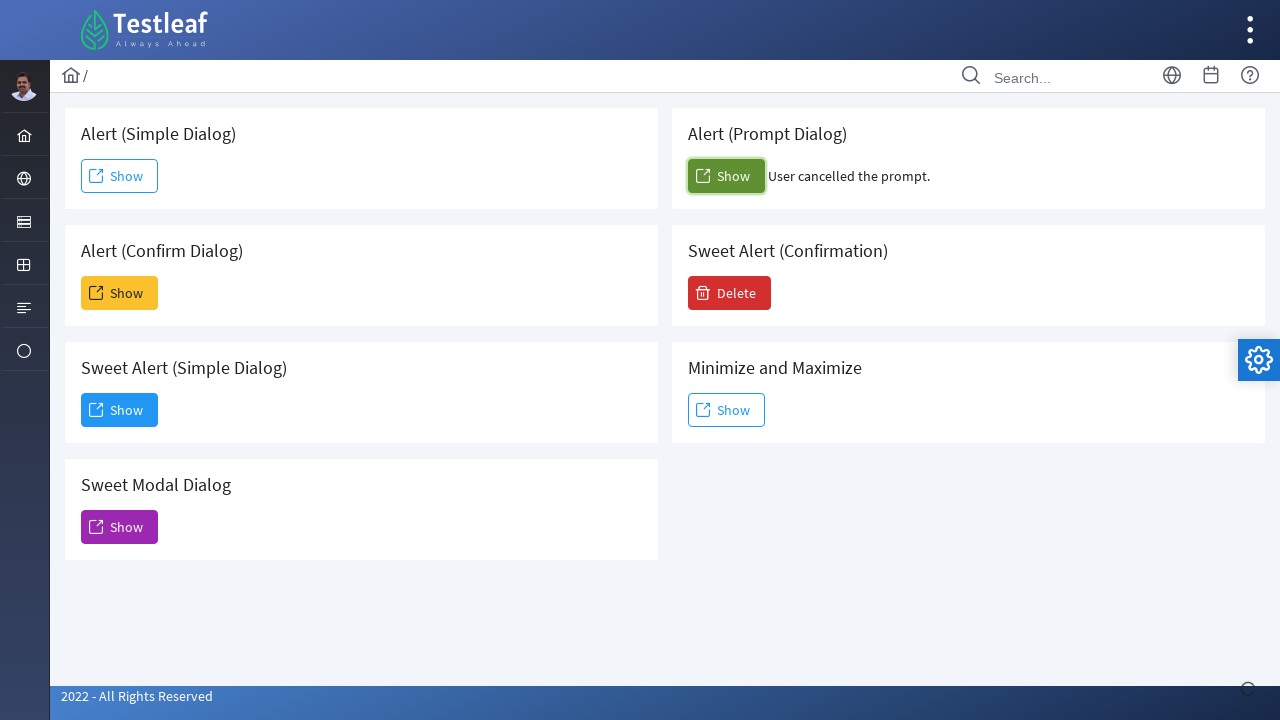

Result element loaded after prompt dismissal
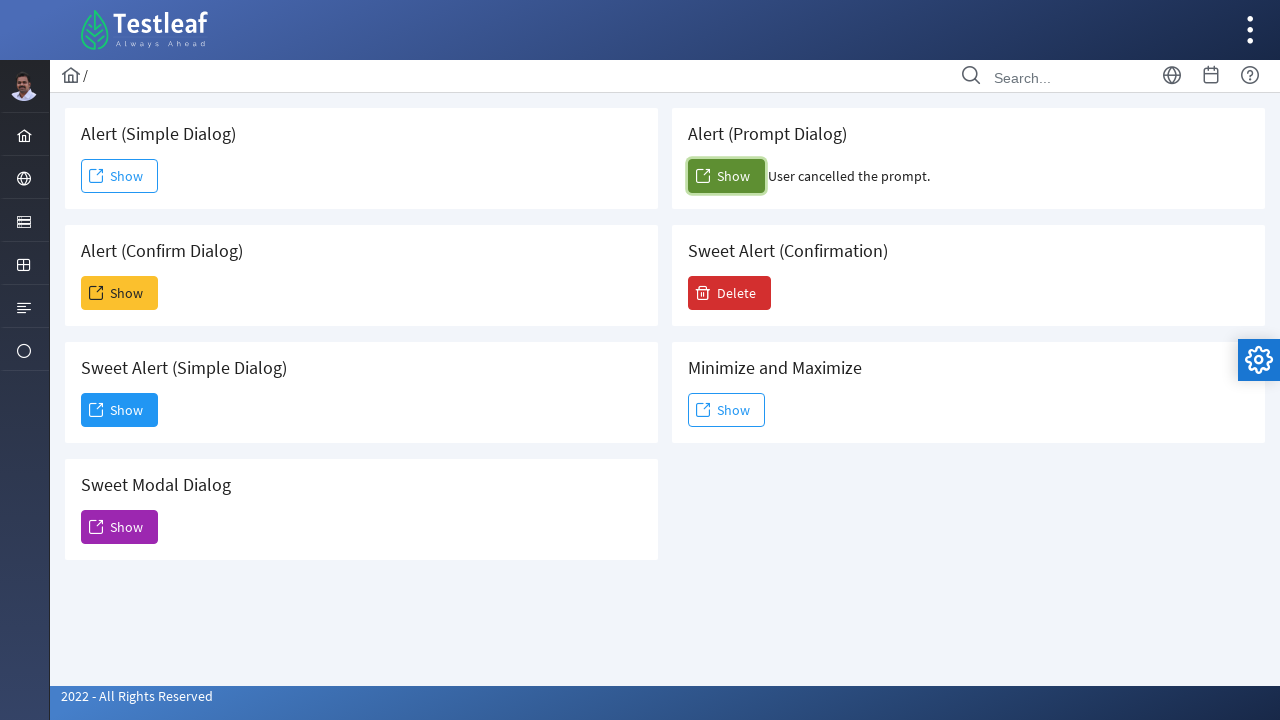

Verified result element is visible on the page
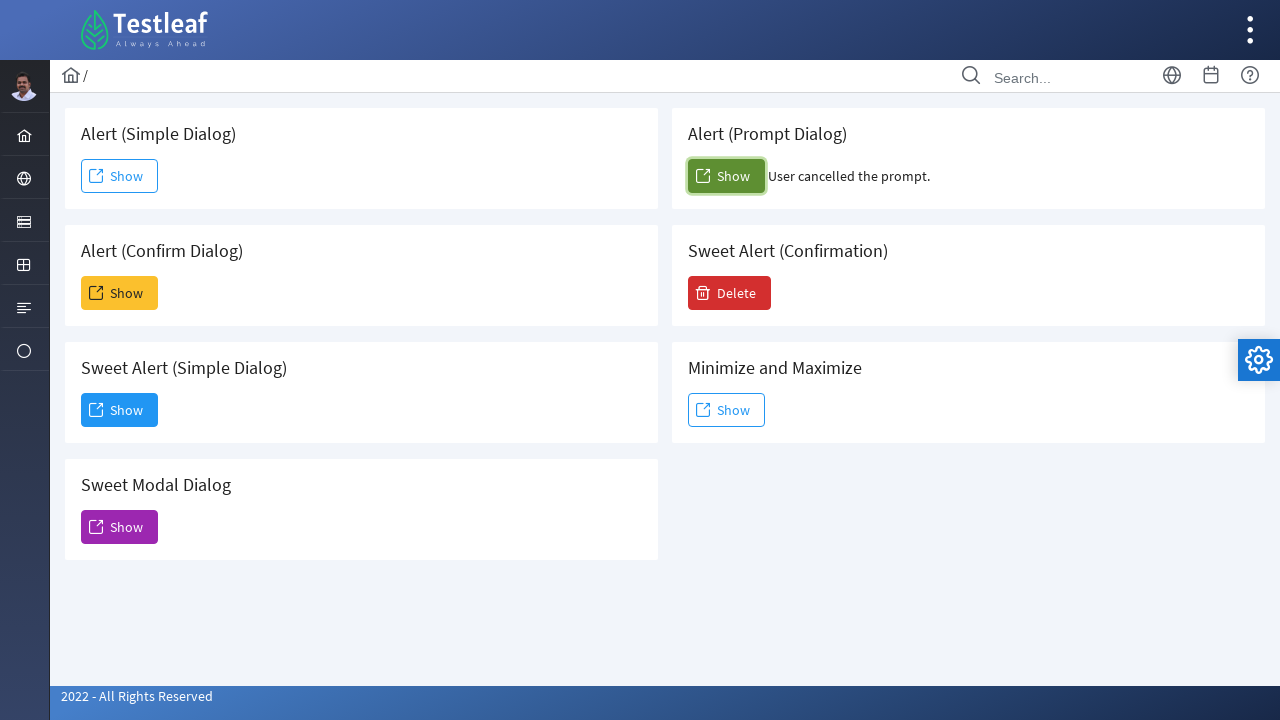

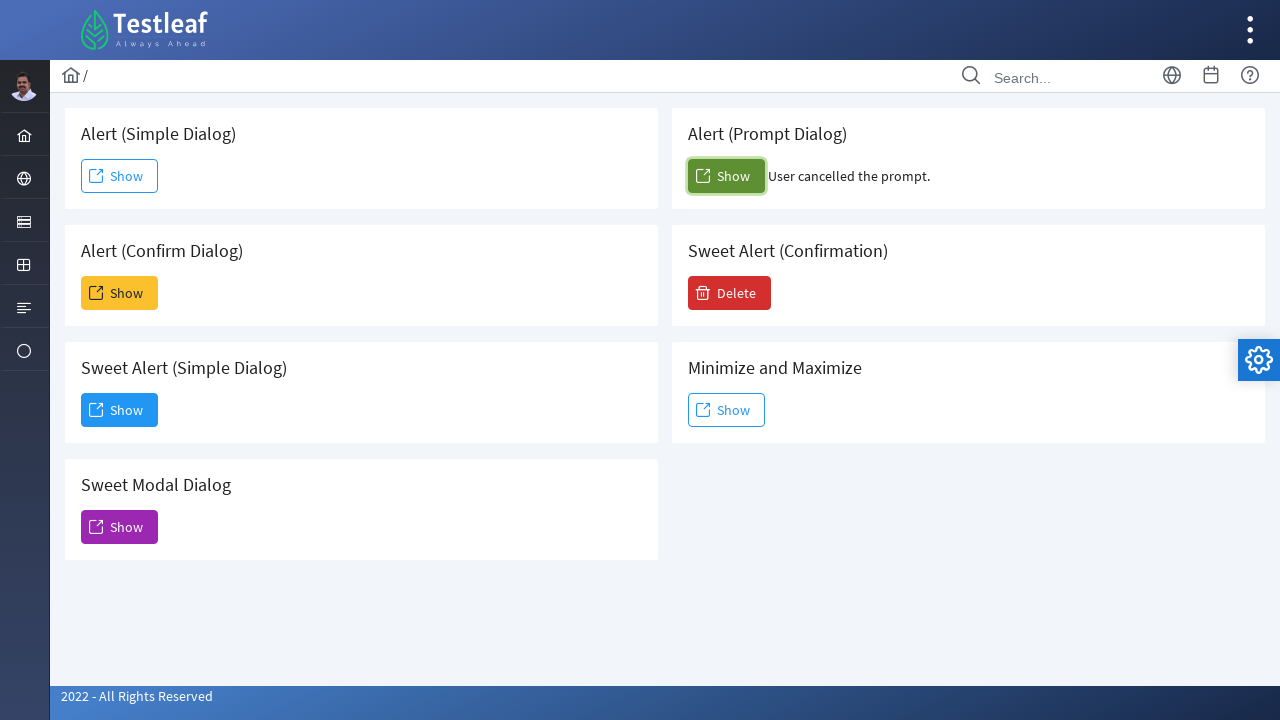